Tests file upload using the file chooser dialog by clicking a drag-drop upload area and handling the file chooser event

Starting URL: https://the-internet.herokuapp.com/upload

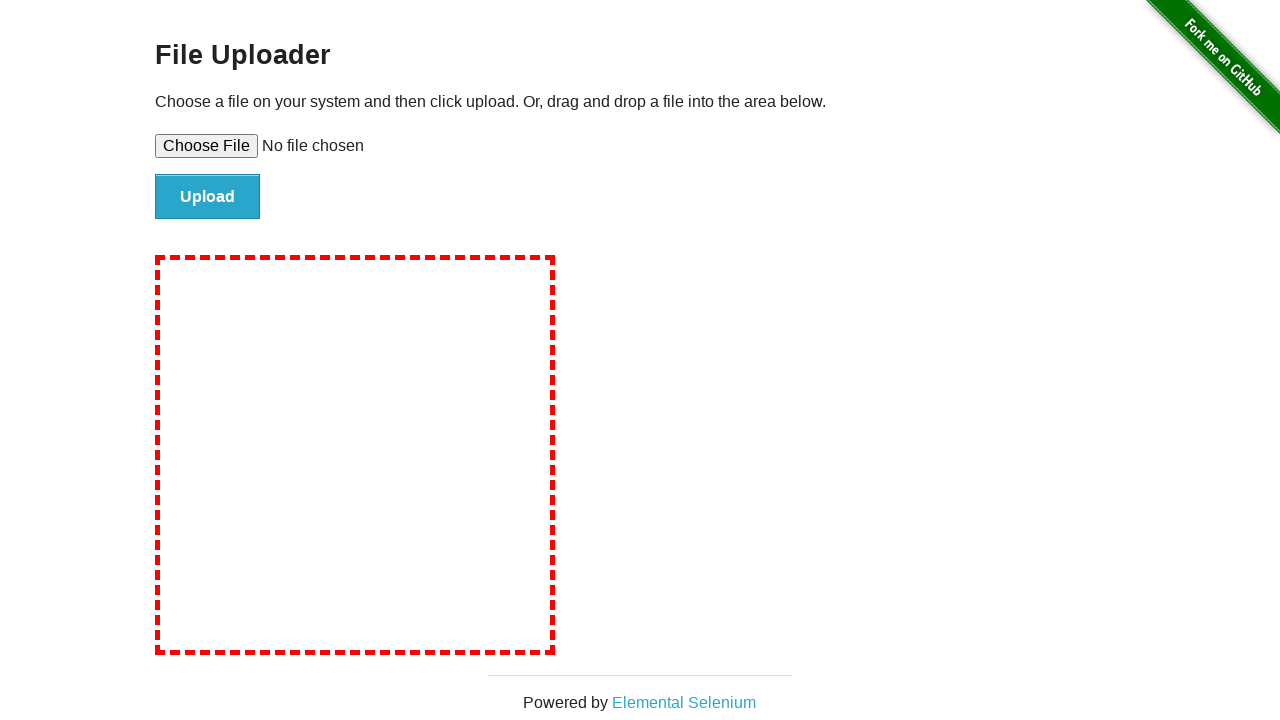

Created temporary test file 'test_document.txt'
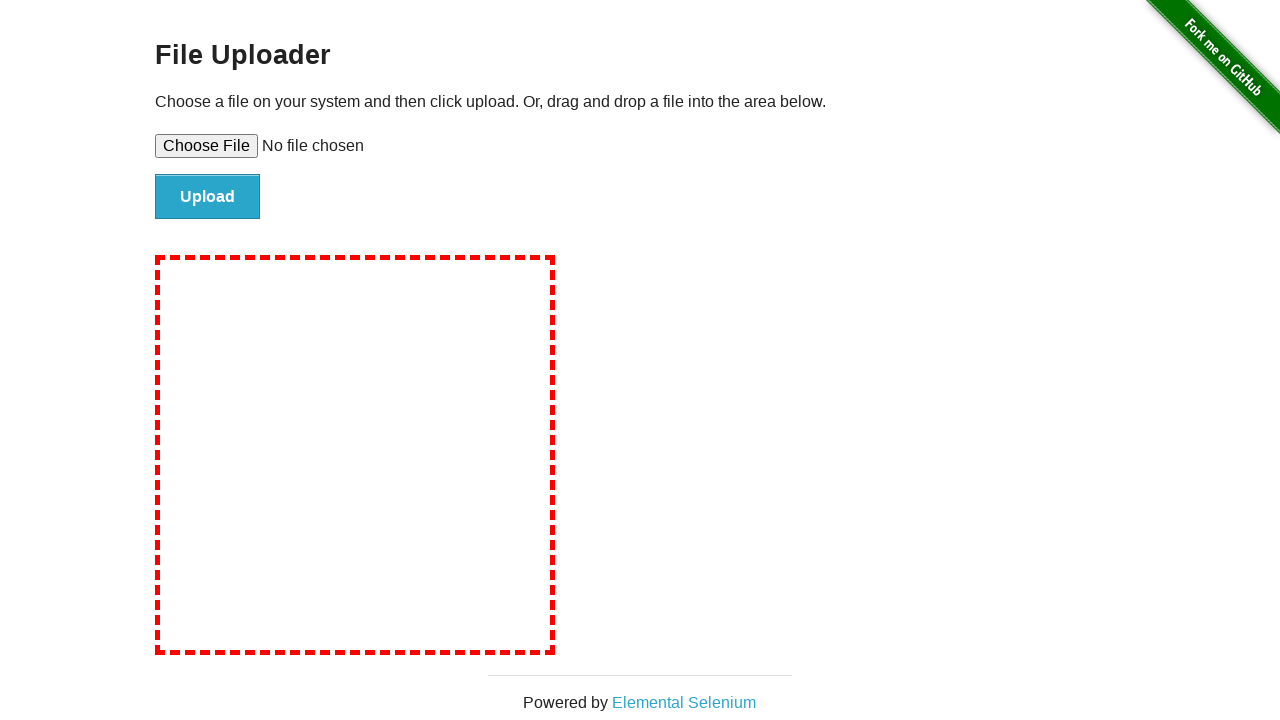

Clicked drag-drop upload area and set up file chooser listener at (355, 455) on #drag-drop-upload
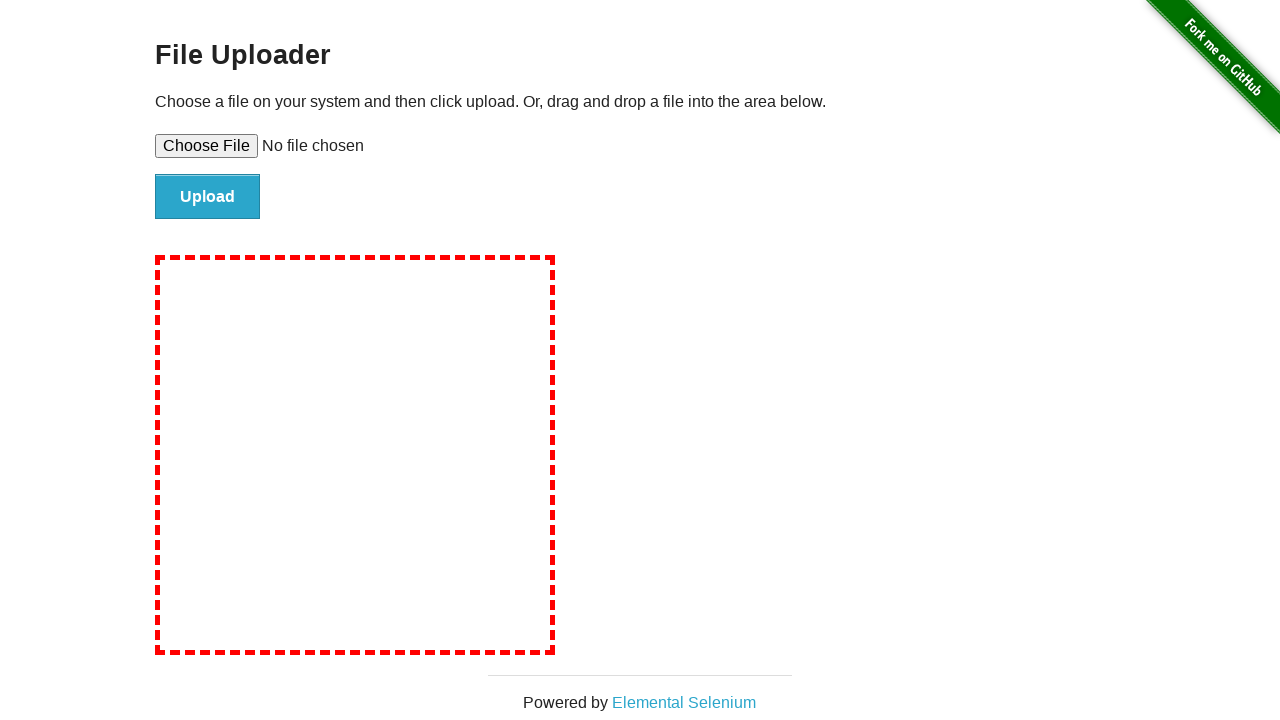

File chooser dialog opened
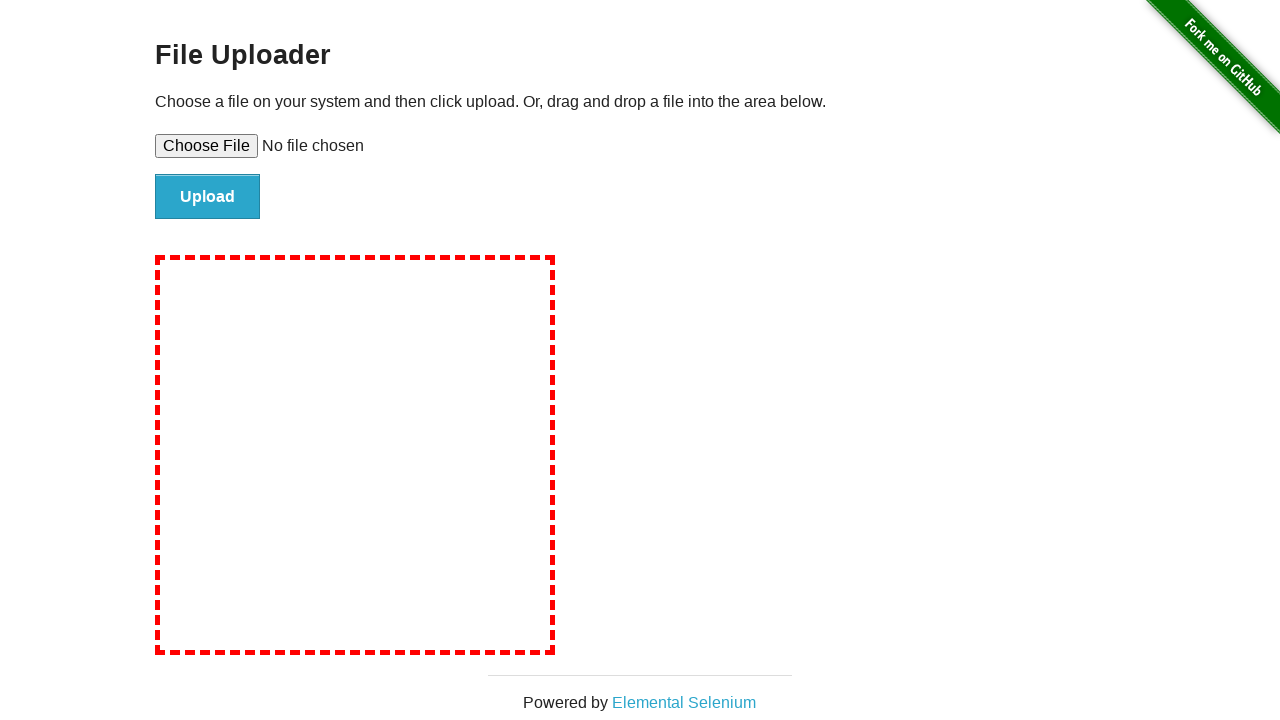

Selected test file for upload
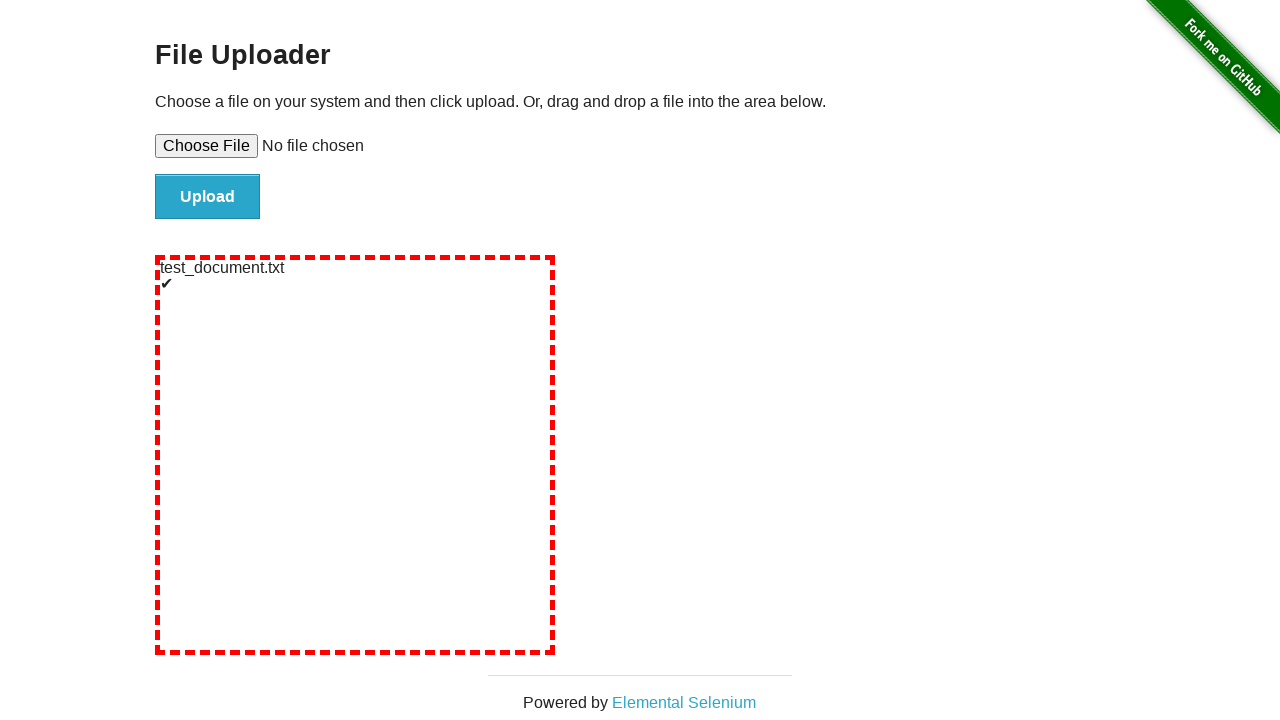

Waited for file upload to complete
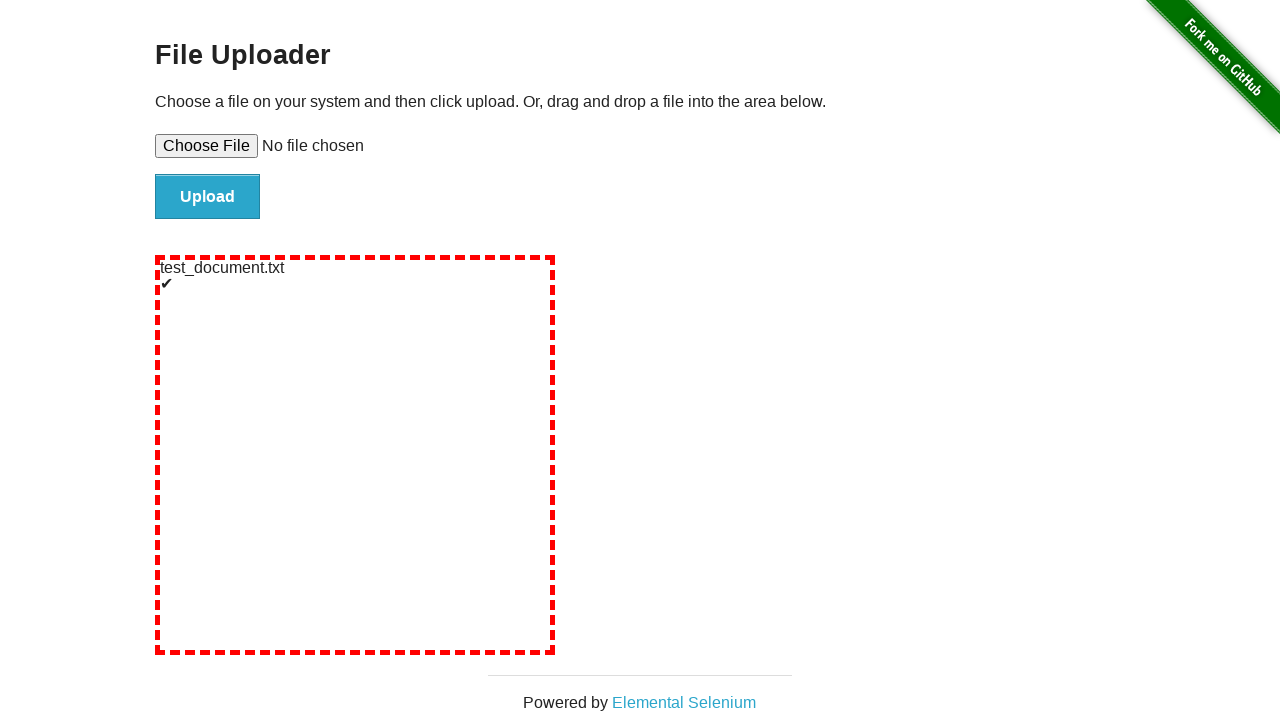

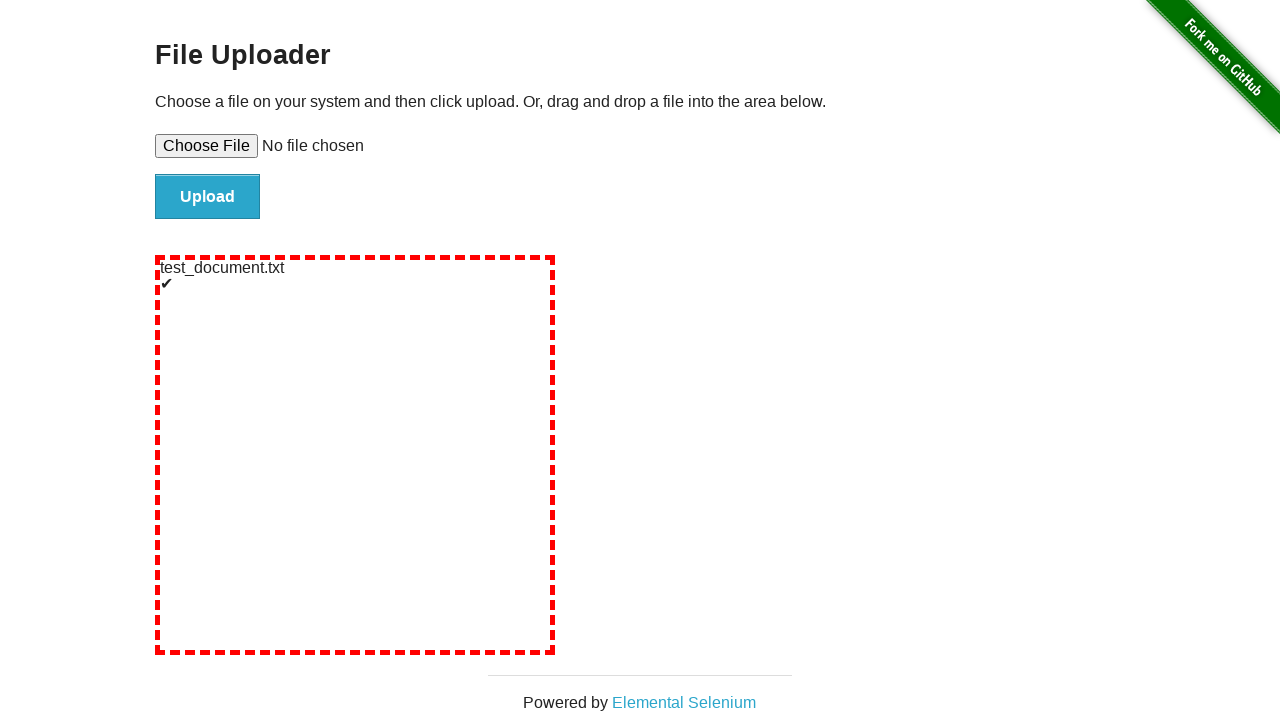